Tests keyboard interactions with a dropdown element by clicking on it and sending function keys F11, F10, and F5

Starting URL: https://rahulshettyacademy.com/AutomationPractice/

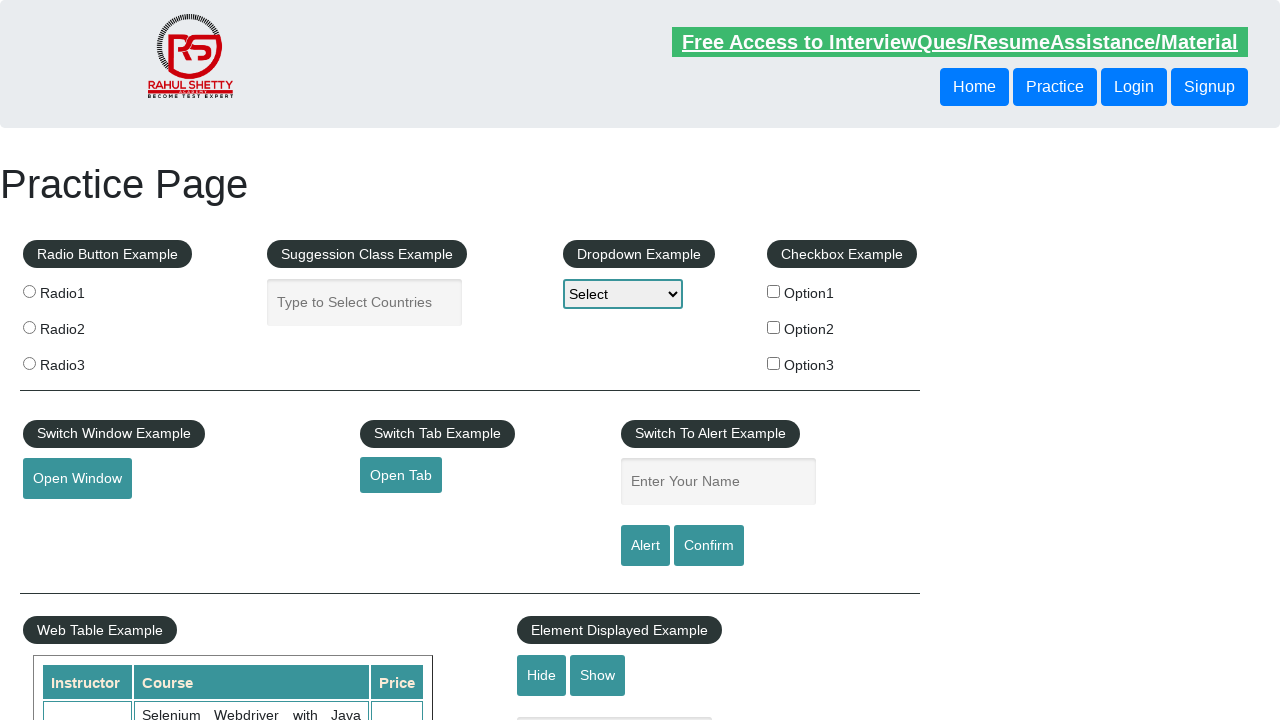

Clicked on the dropdown element at (623, 294) on xpath=//select[@id='dropdown-class-example']
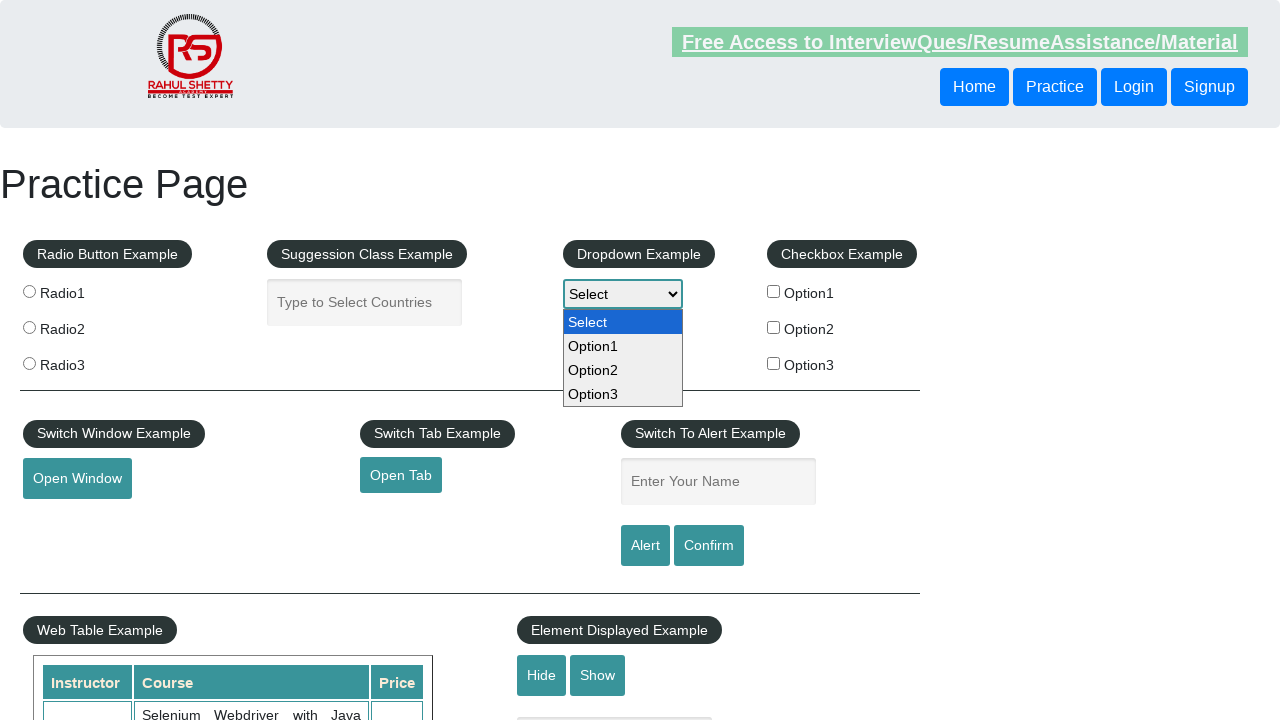

Pressed F11 key to toggle fullscreen
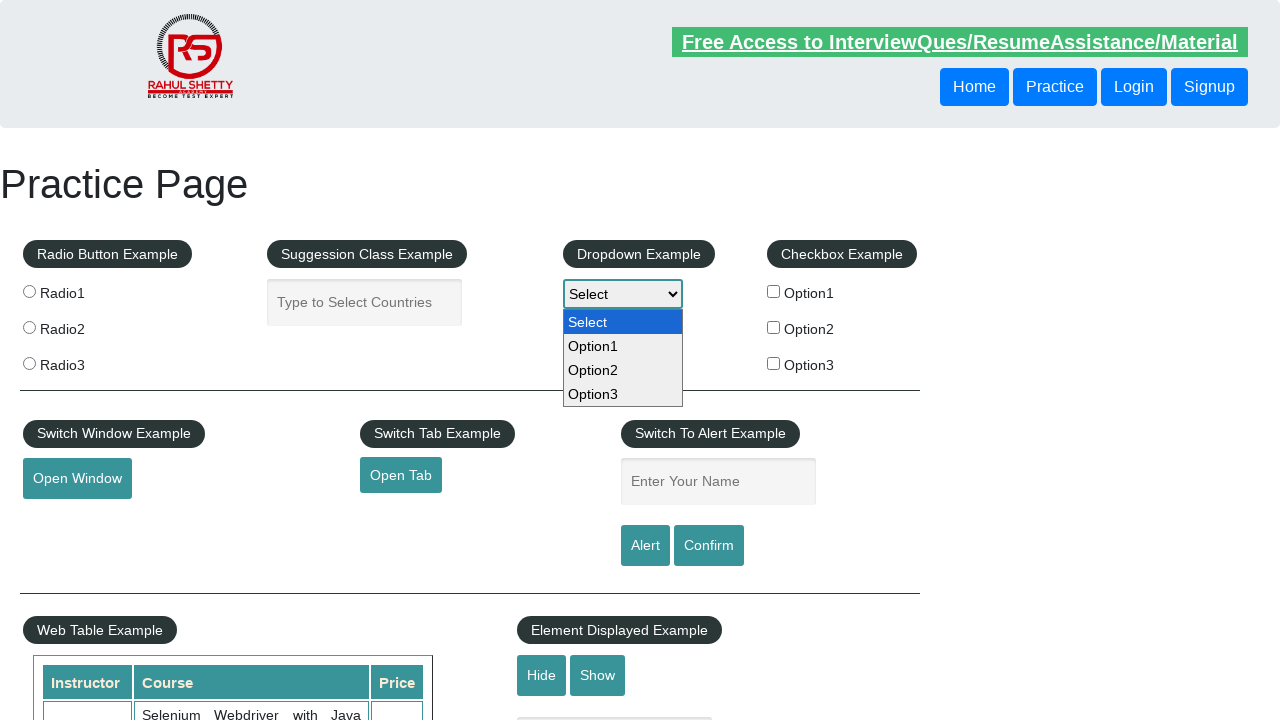

Waited for 6 seconds
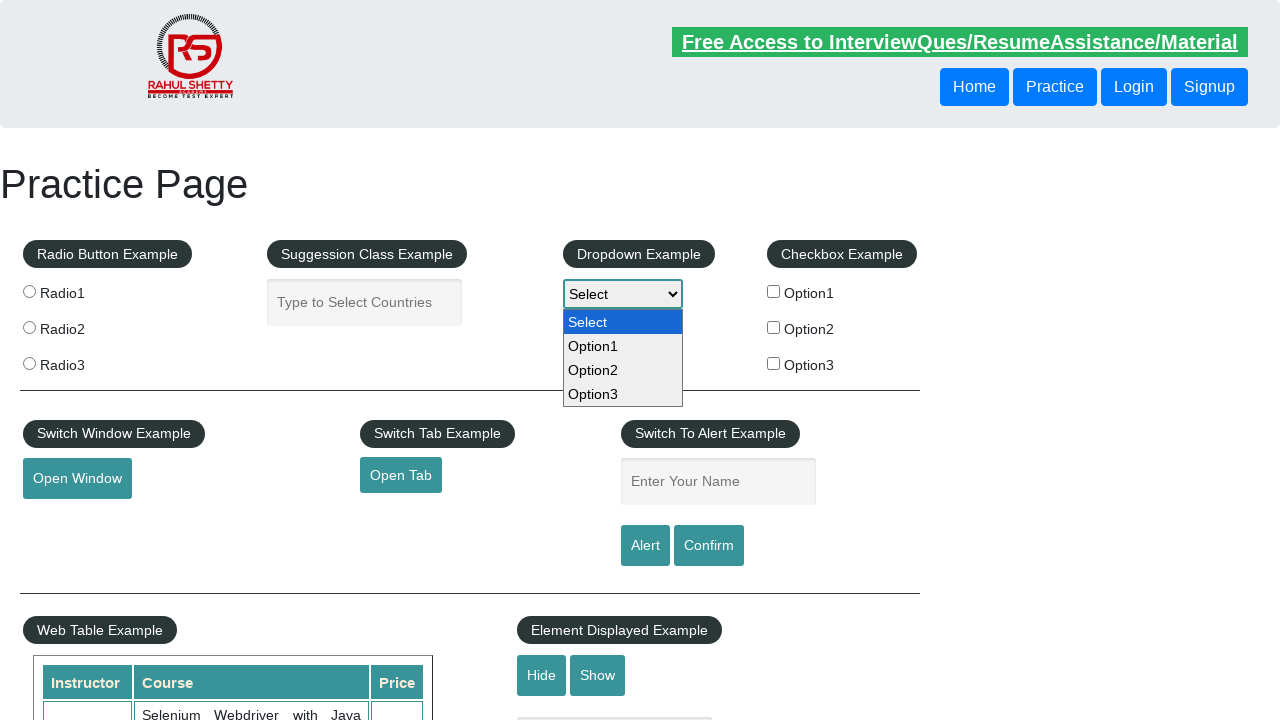

Pressed F10 key
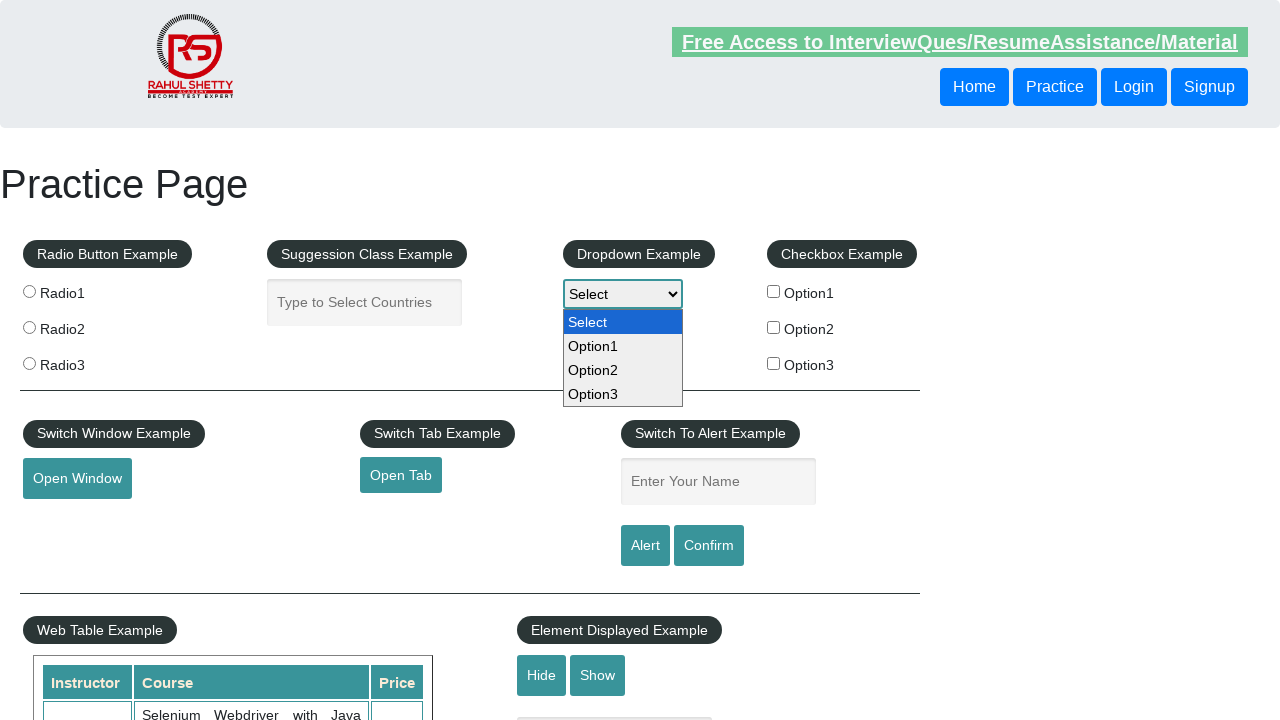

Pressed F5 key to refresh the page
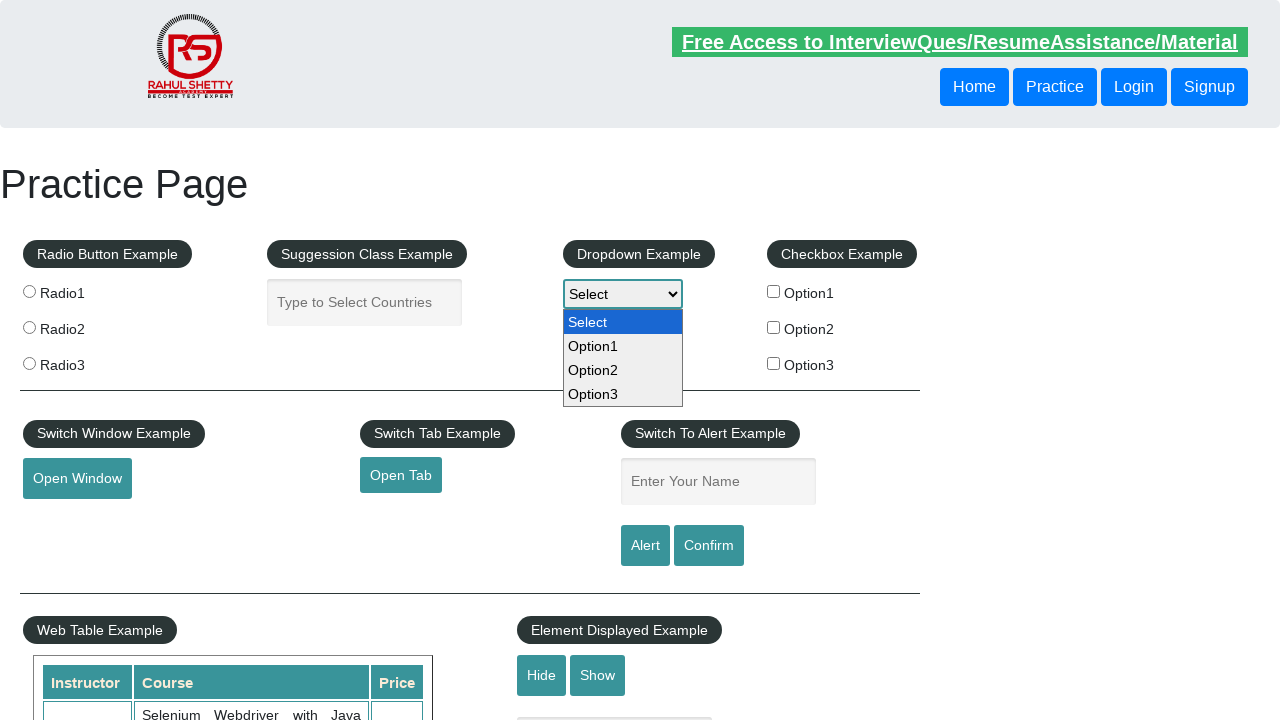

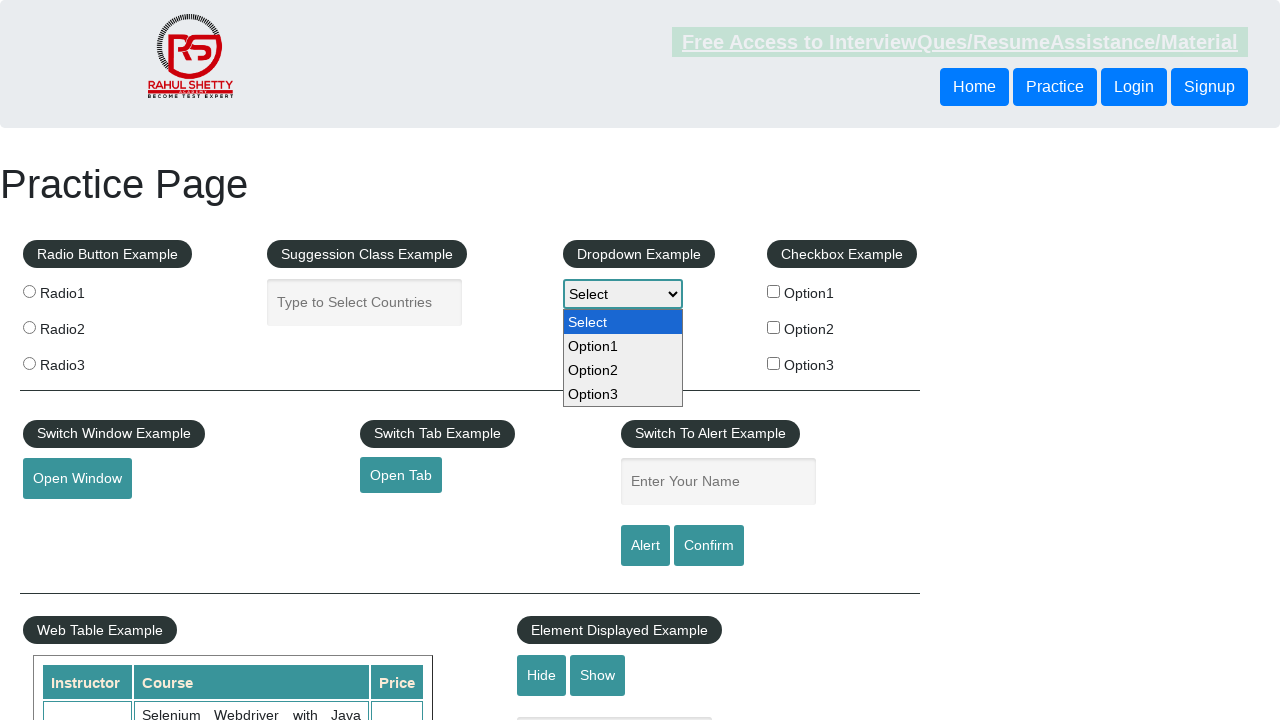